Tests that the counter displays the correct number of todo items as items are added

Starting URL: https://demo.playwright.dev/todomvc

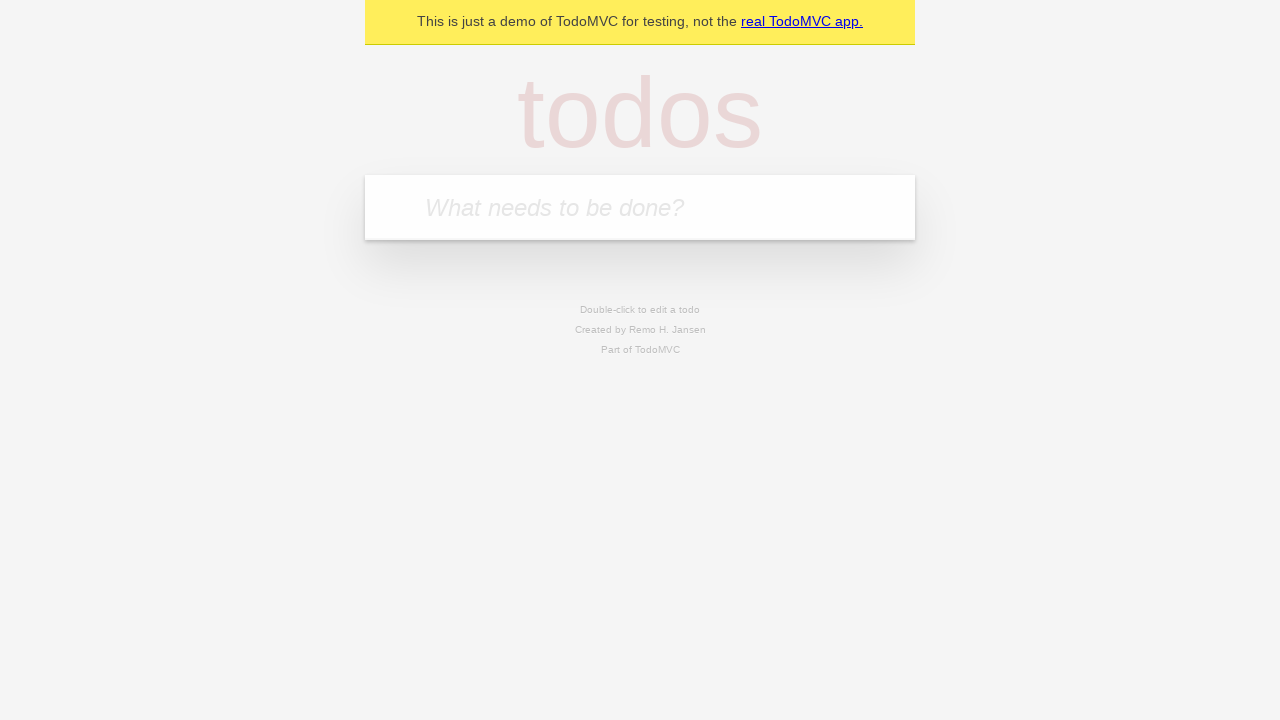

Located the 'What needs to be done?' input field
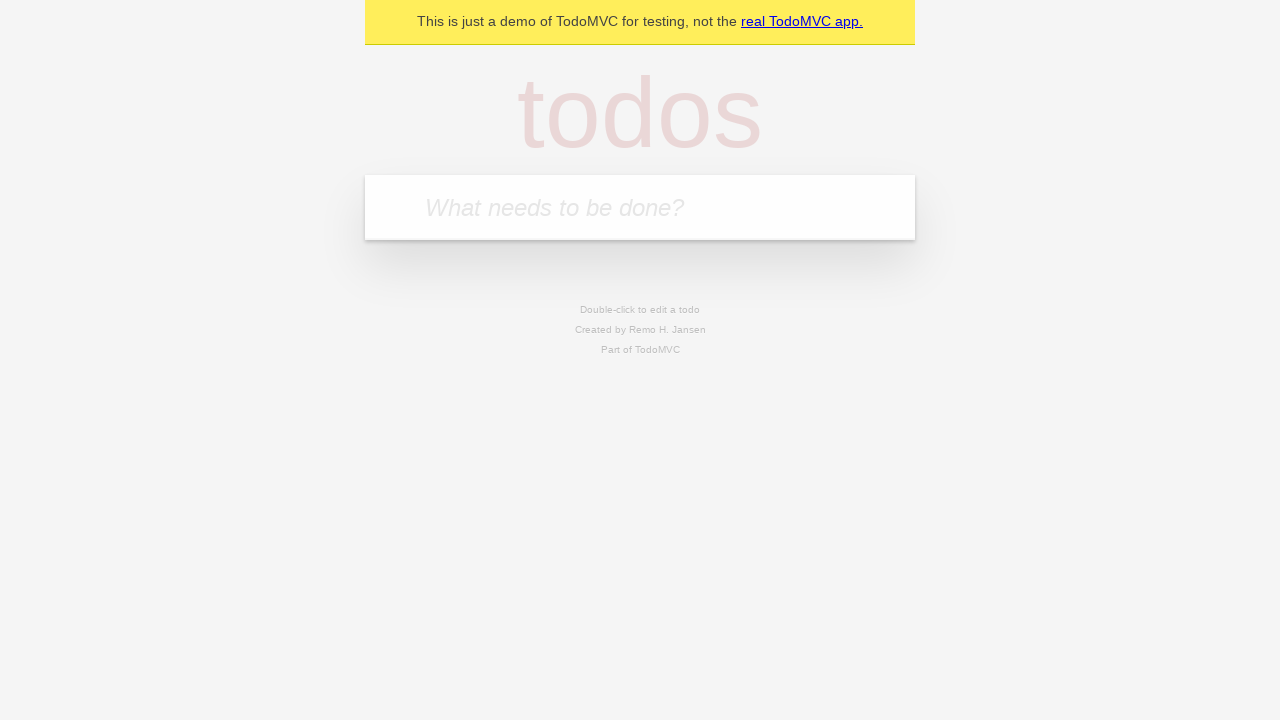

Filled first todo input with 'buy some cheese' on internal:attr=[placeholder="What needs to be done?"i]
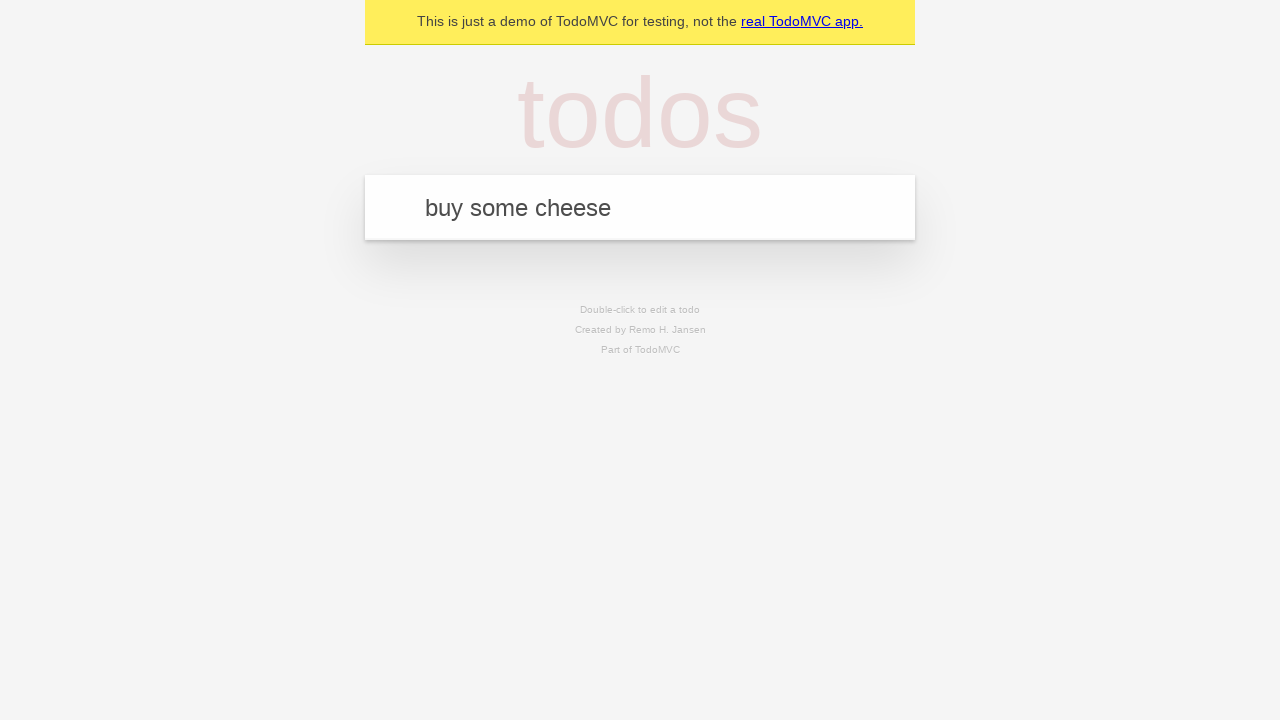

Pressed Enter to create first todo item on internal:attr=[placeholder="What needs to be done?"i]
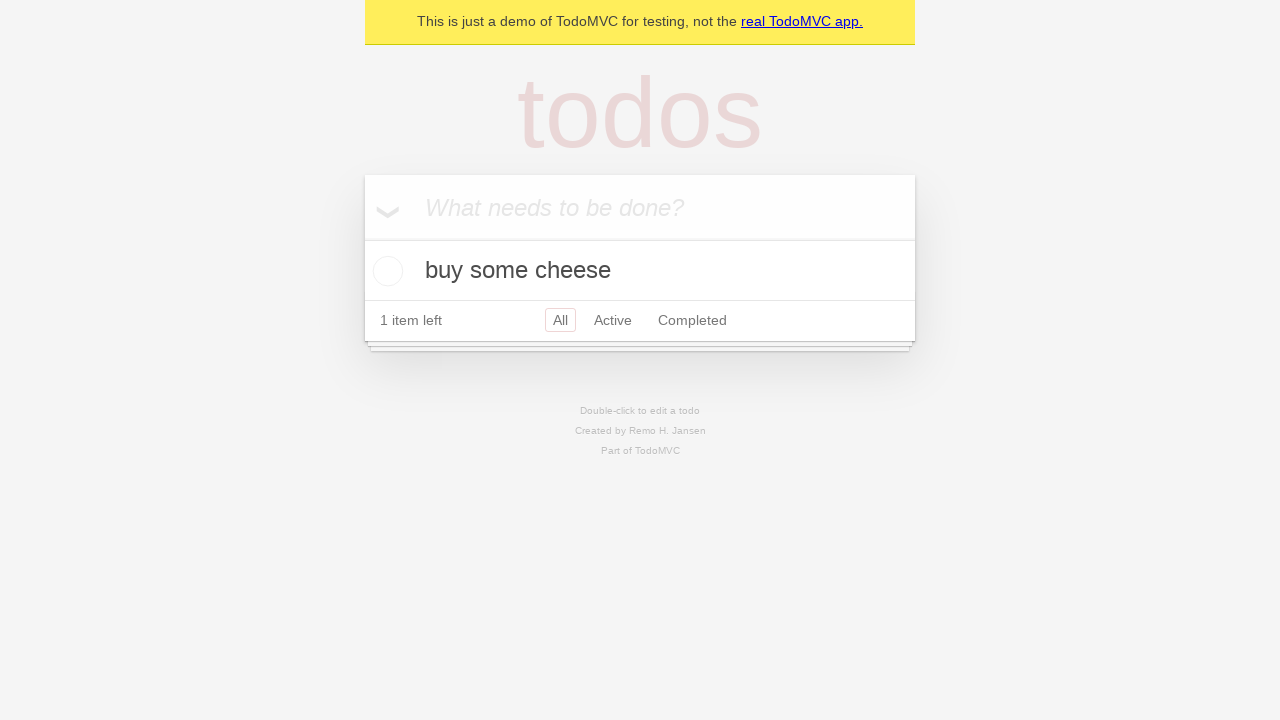

Filled second todo input with 'feed the cat' on internal:attr=[placeholder="What needs to be done?"i]
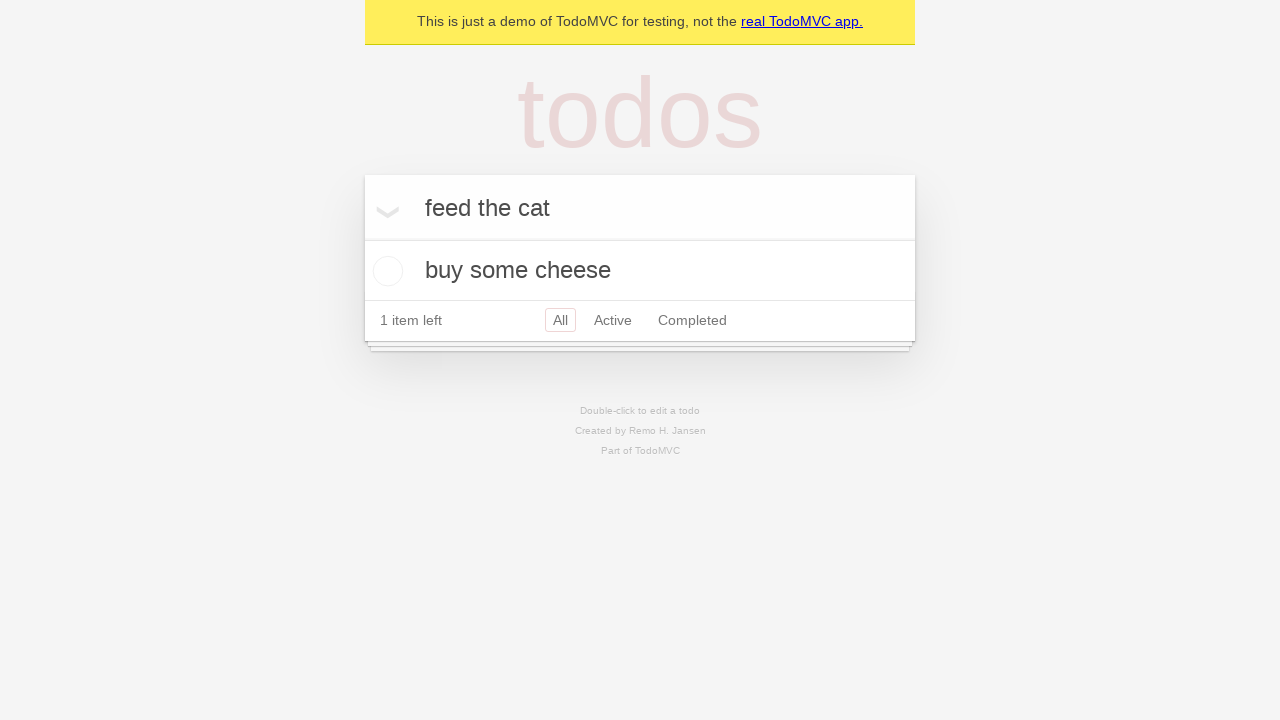

Pressed Enter to create second todo item on internal:attr=[placeholder="What needs to be done?"i]
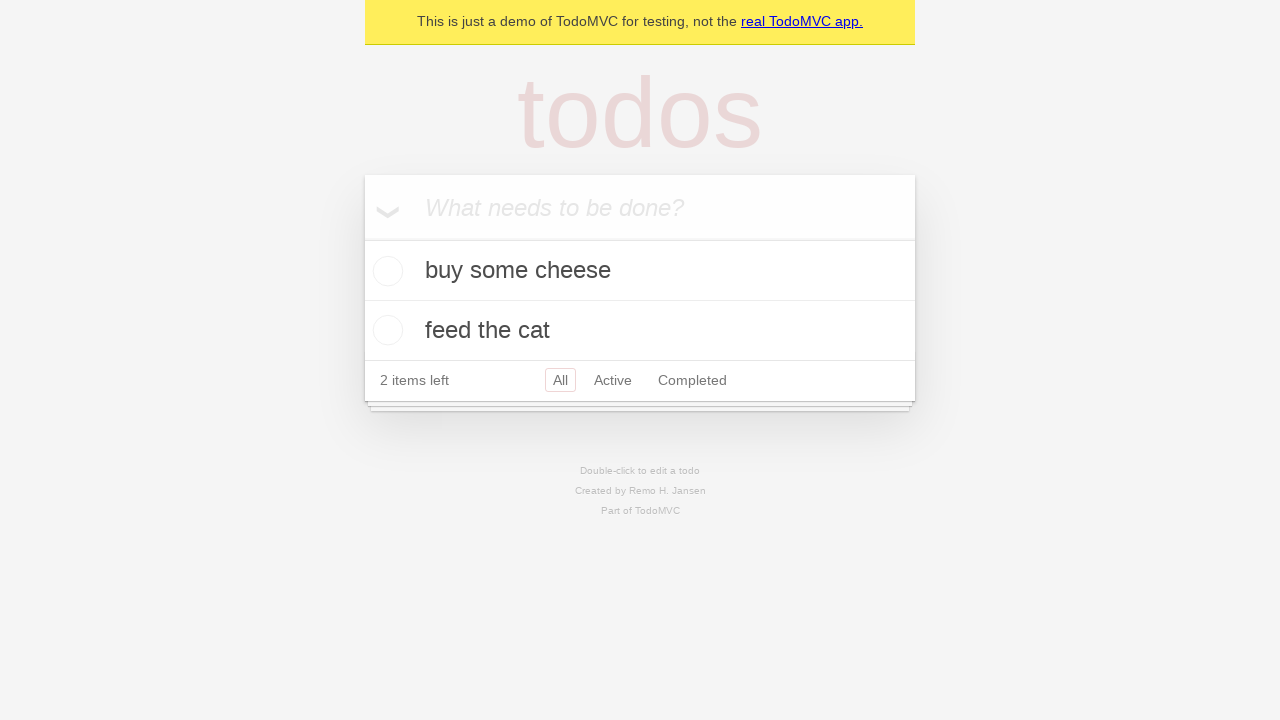

Todo counter element loaded and is visible
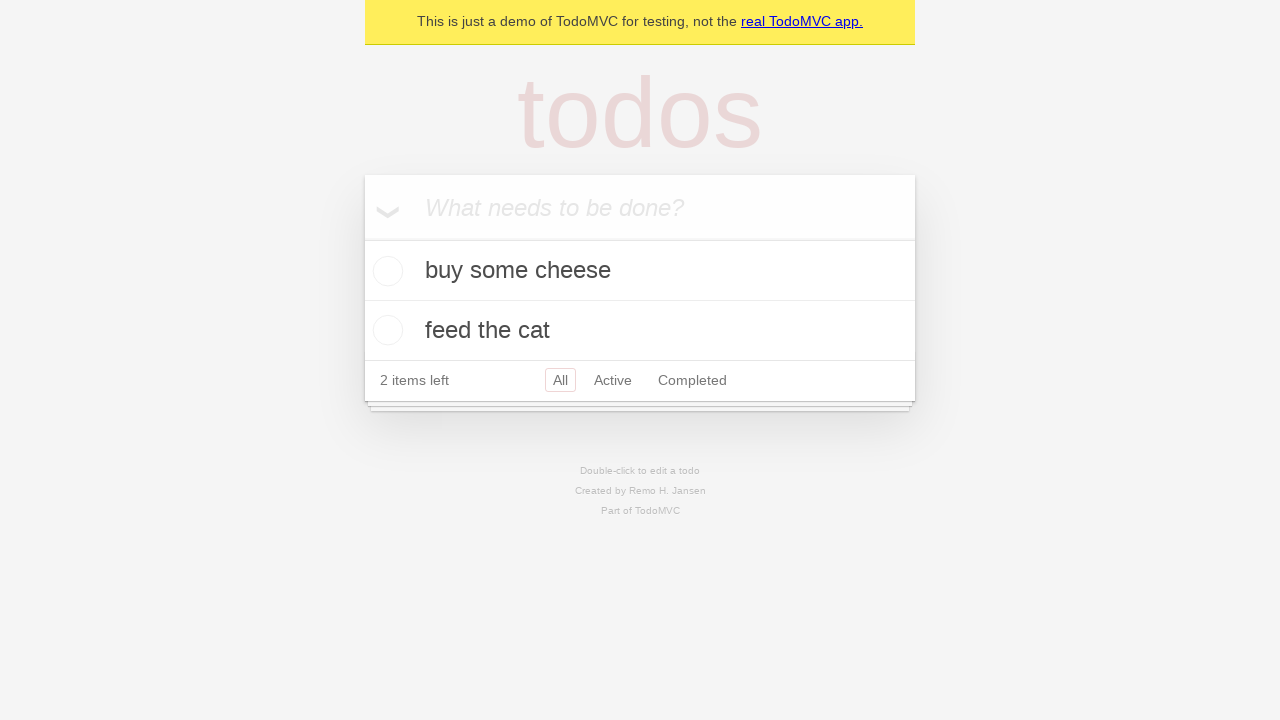

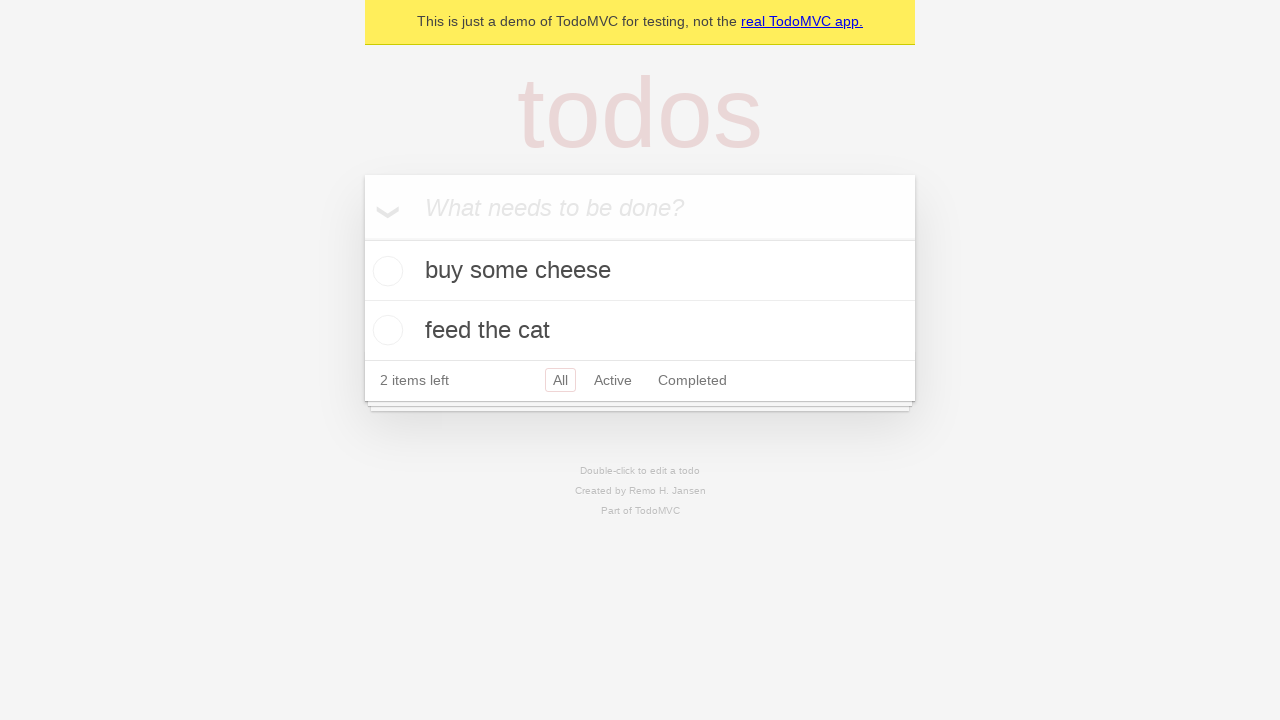